Tests that the complete all checkbox updates state when individual items are completed or cleared

Starting URL: https://demo.playwright.dev/todomvc

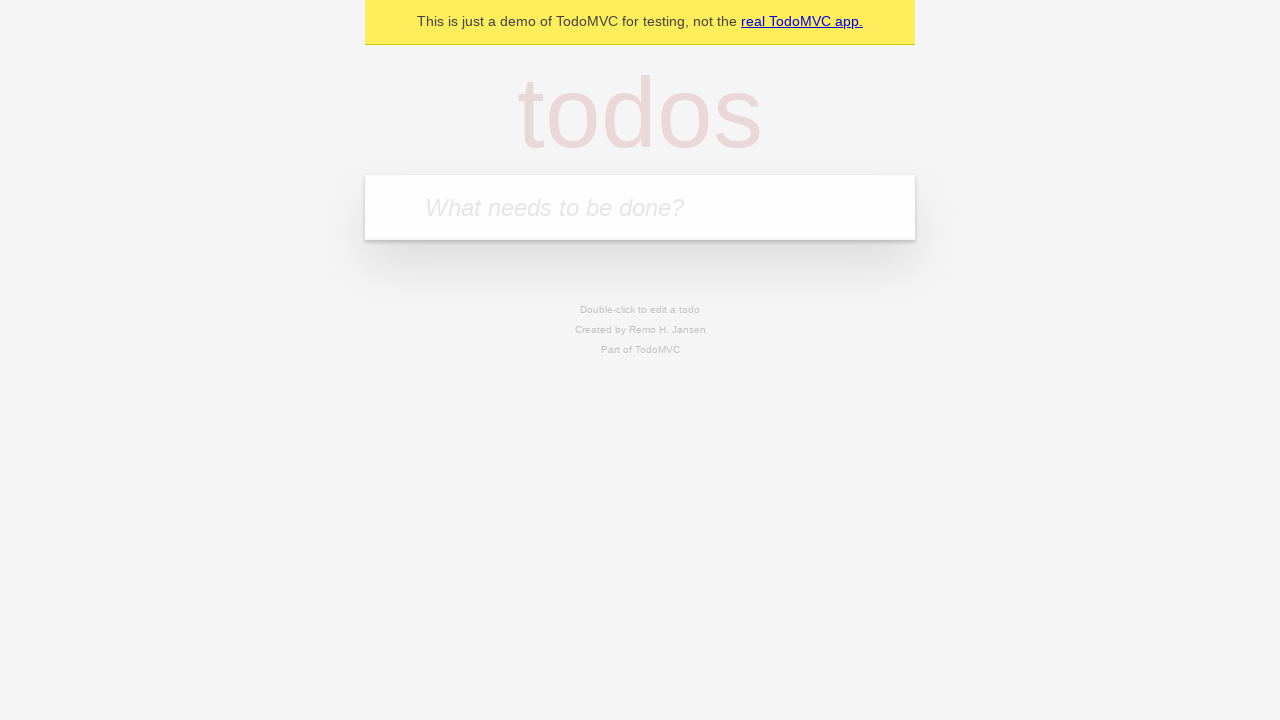

Filled todo input with 'buy some cheese' on internal:attr=[placeholder="What needs to be done?"i]
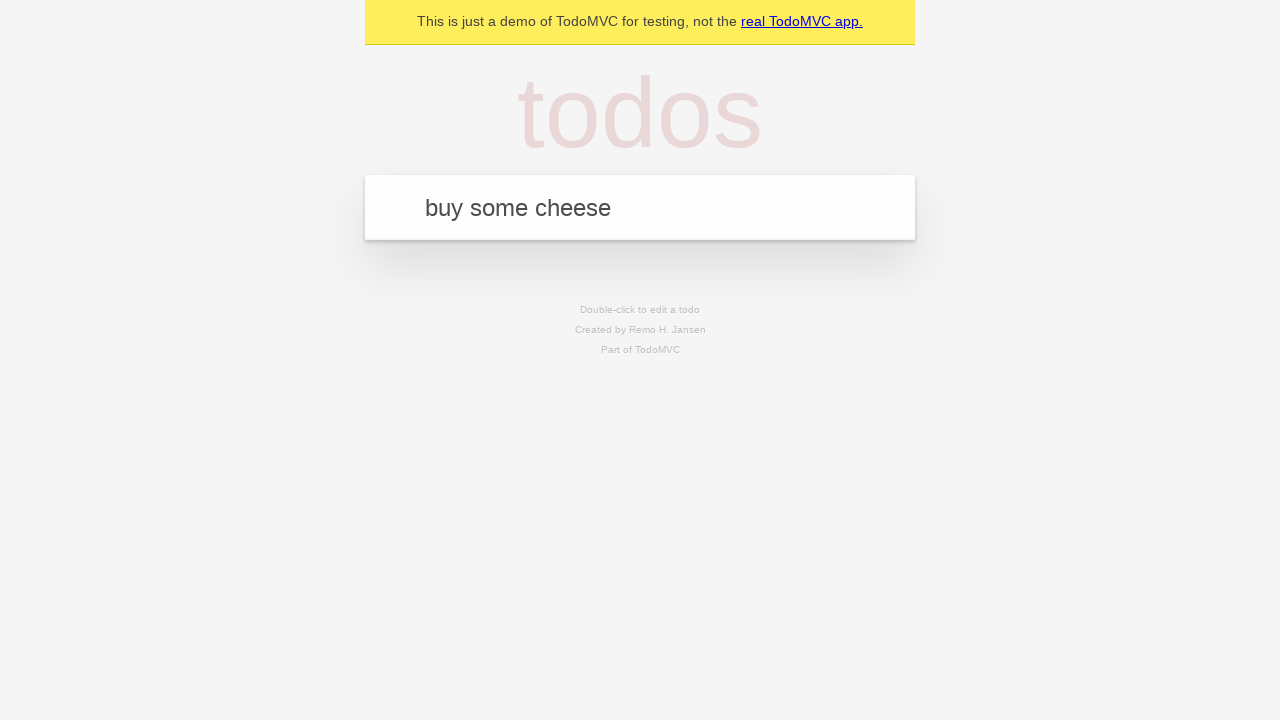

Pressed Enter to add first todo on internal:attr=[placeholder="What needs to be done?"i]
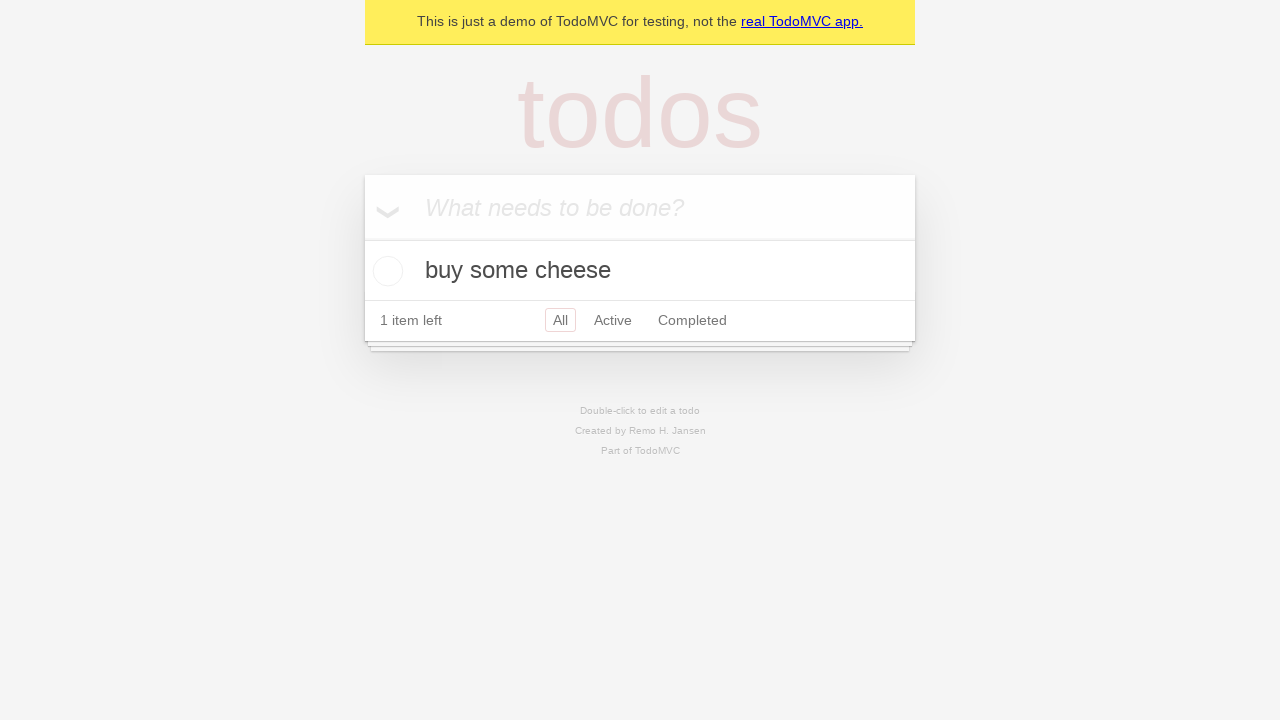

Filled todo input with 'feed the cat' on internal:attr=[placeholder="What needs to be done?"i]
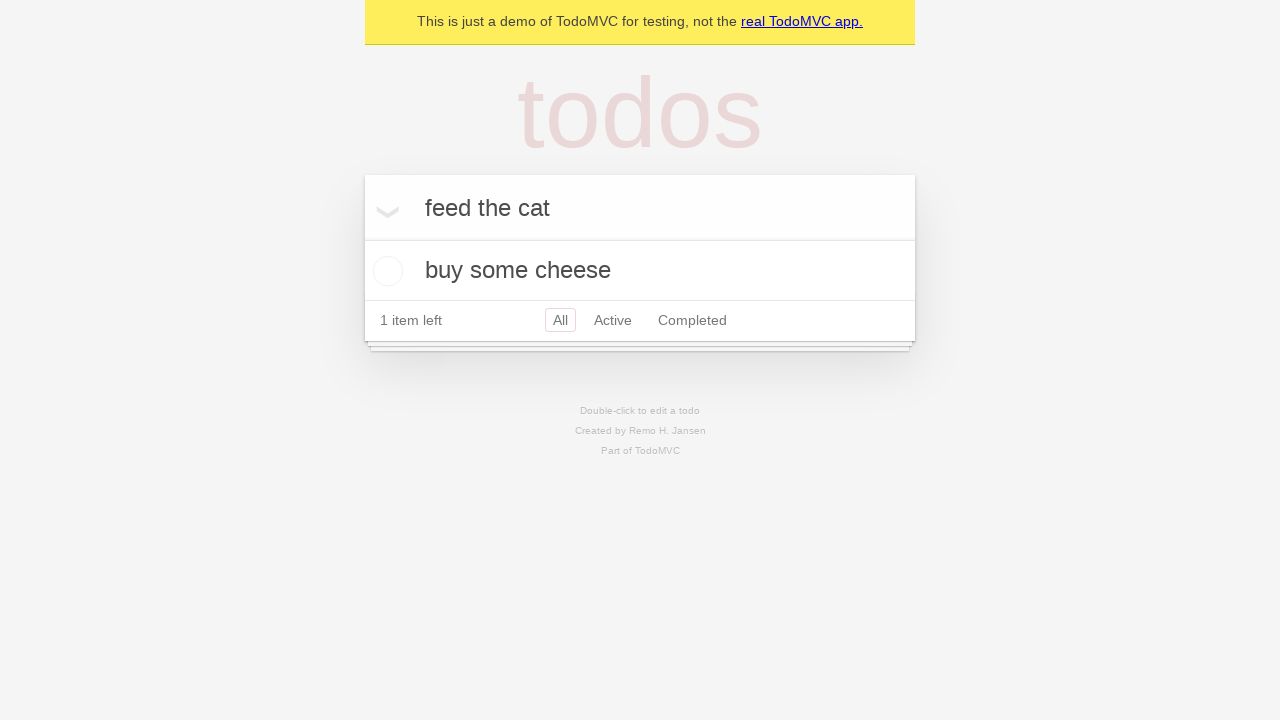

Pressed Enter to add second todo on internal:attr=[placeholder="What needs to be done?"i]
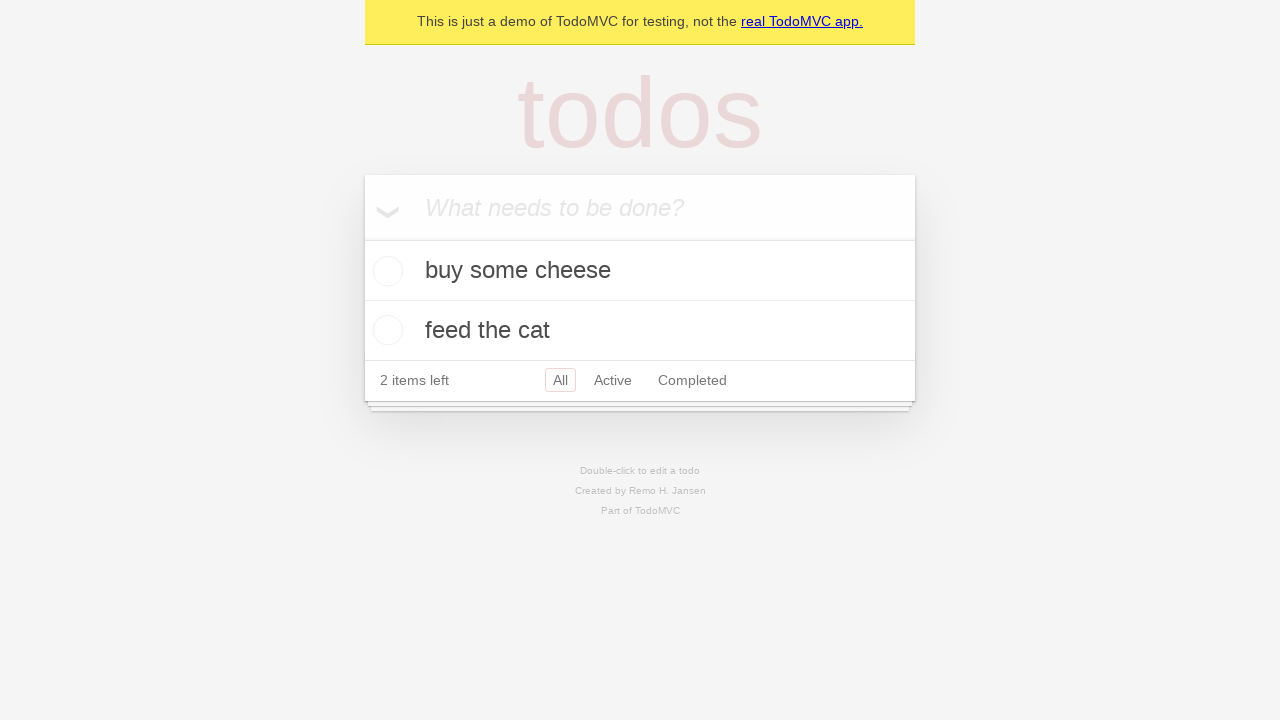

Filled todo input with 'book a doctors appointment' on internal:attr=[placeholder="What needs to be done?"i]
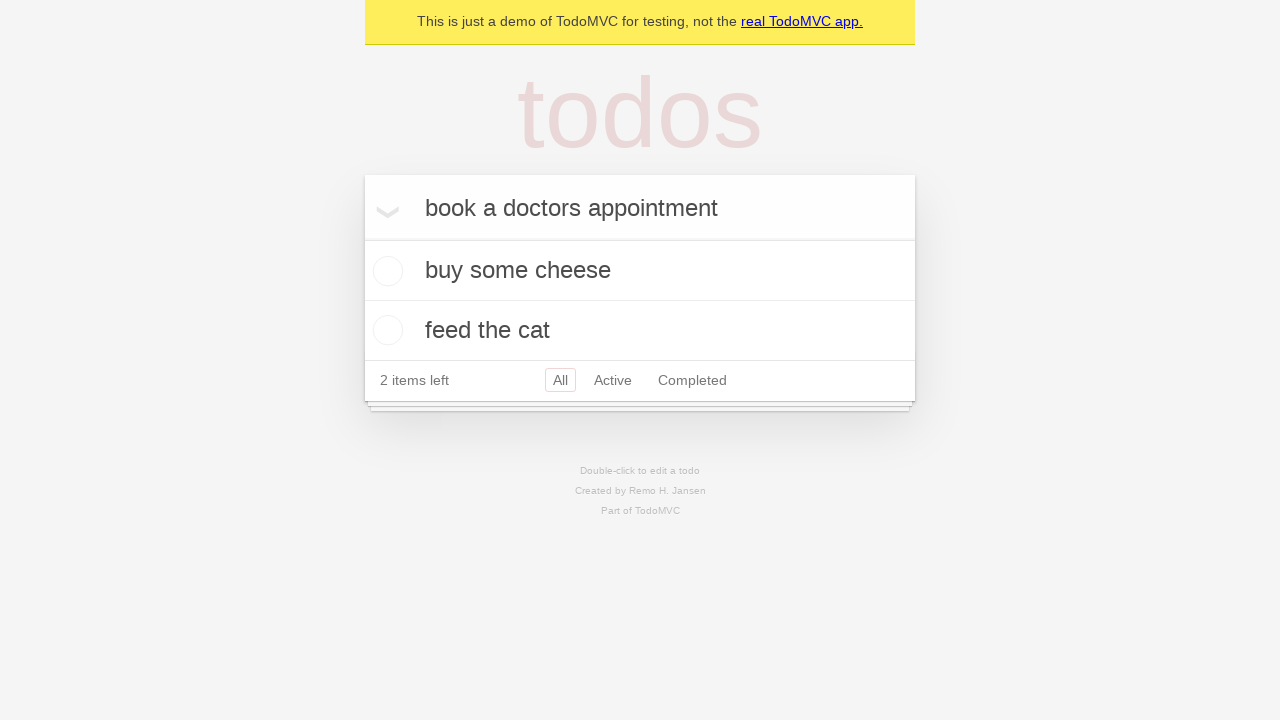

Pressed Enter to add third todo on internal:attr=[placeholder="What needs to be done?"i]
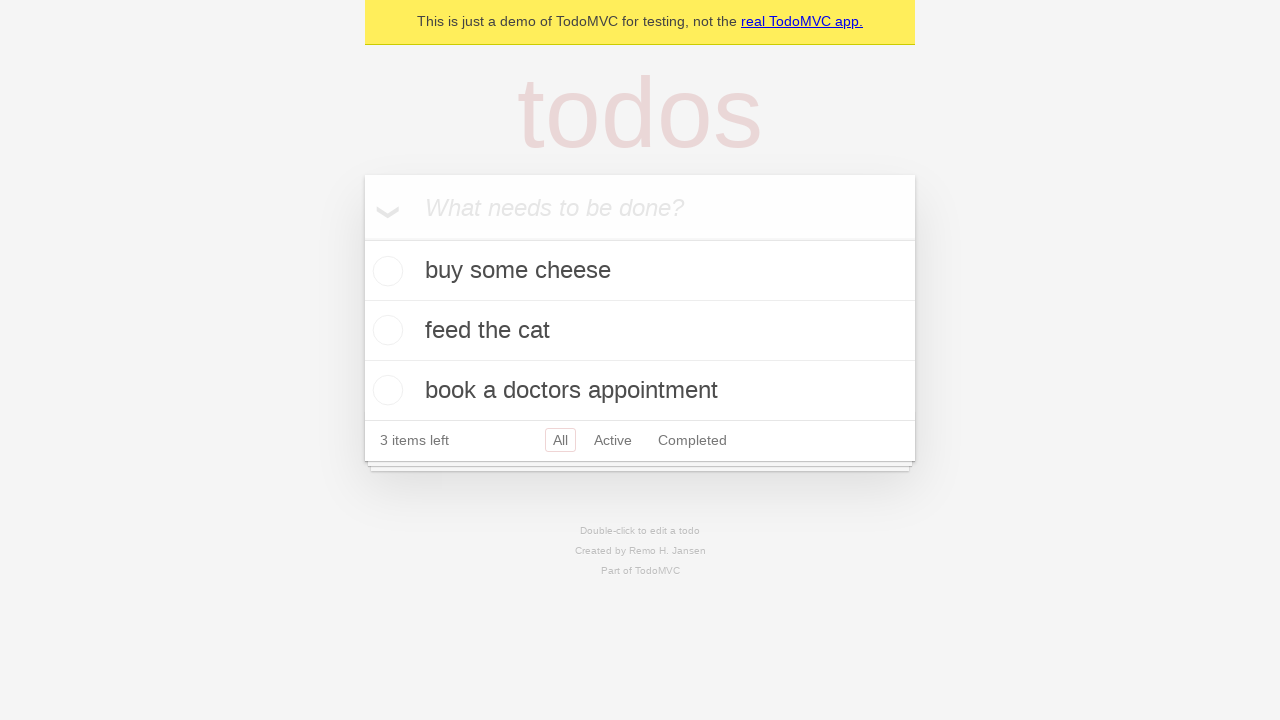

Checked 'Mark all as complete' checkbox at (362, 238) on internal:label="Mark all as complete"i
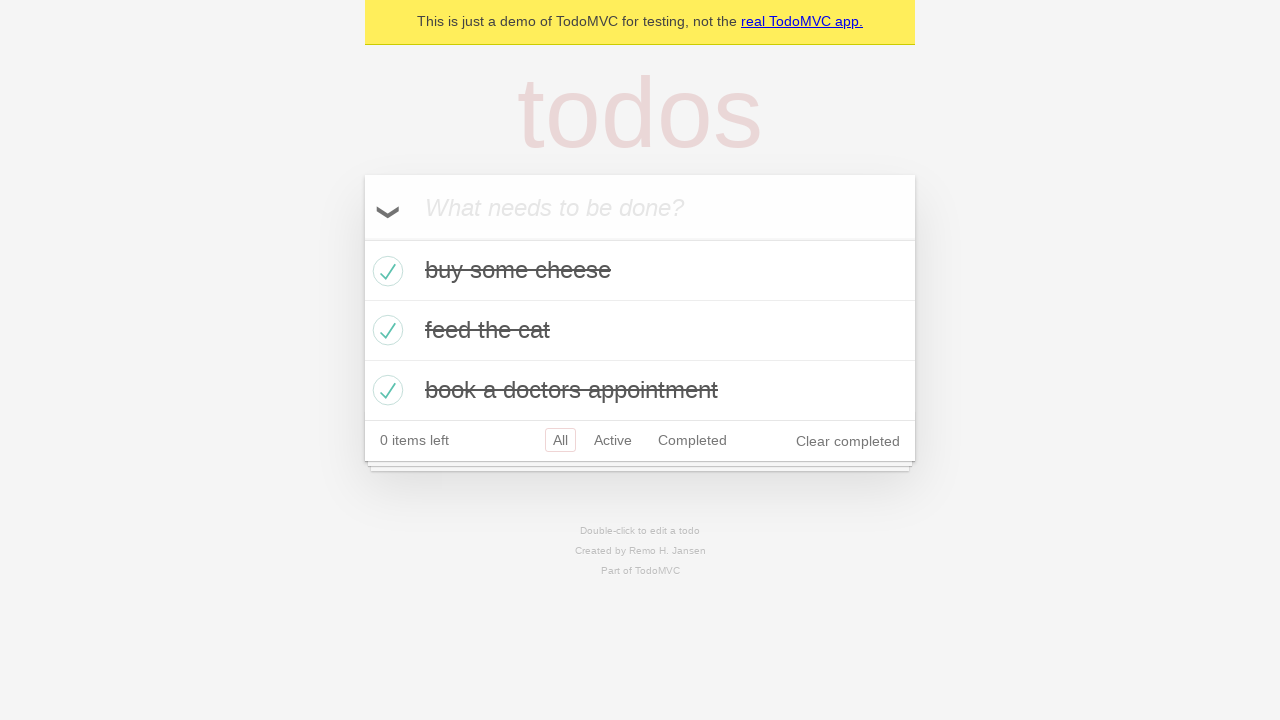

Unchecked the first todo item at (385, 271) on internal:testid=[data-testid="todo-item"s] >> nth=0 >> internal:role=checkbox
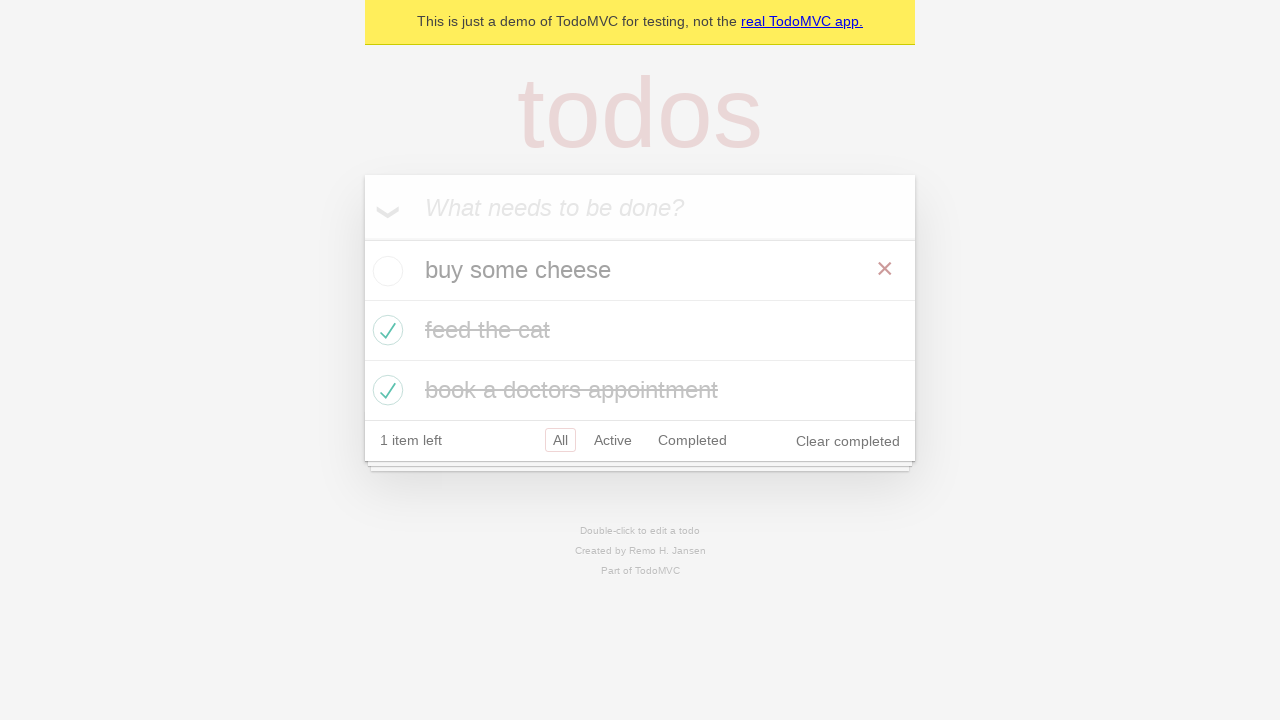

Checked the first todo item again at (385, 271) on internal:testid=[data-testid="todo-item"s] >> nth=0 >> internal:role=checkbox
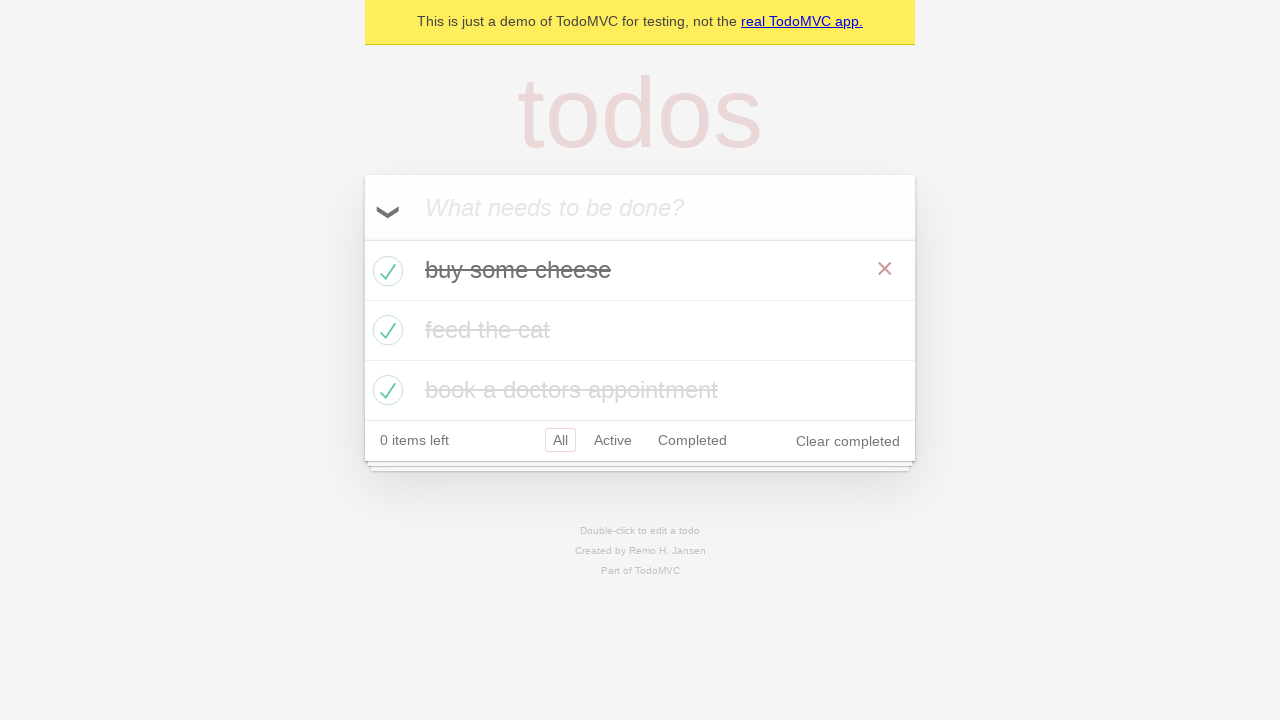

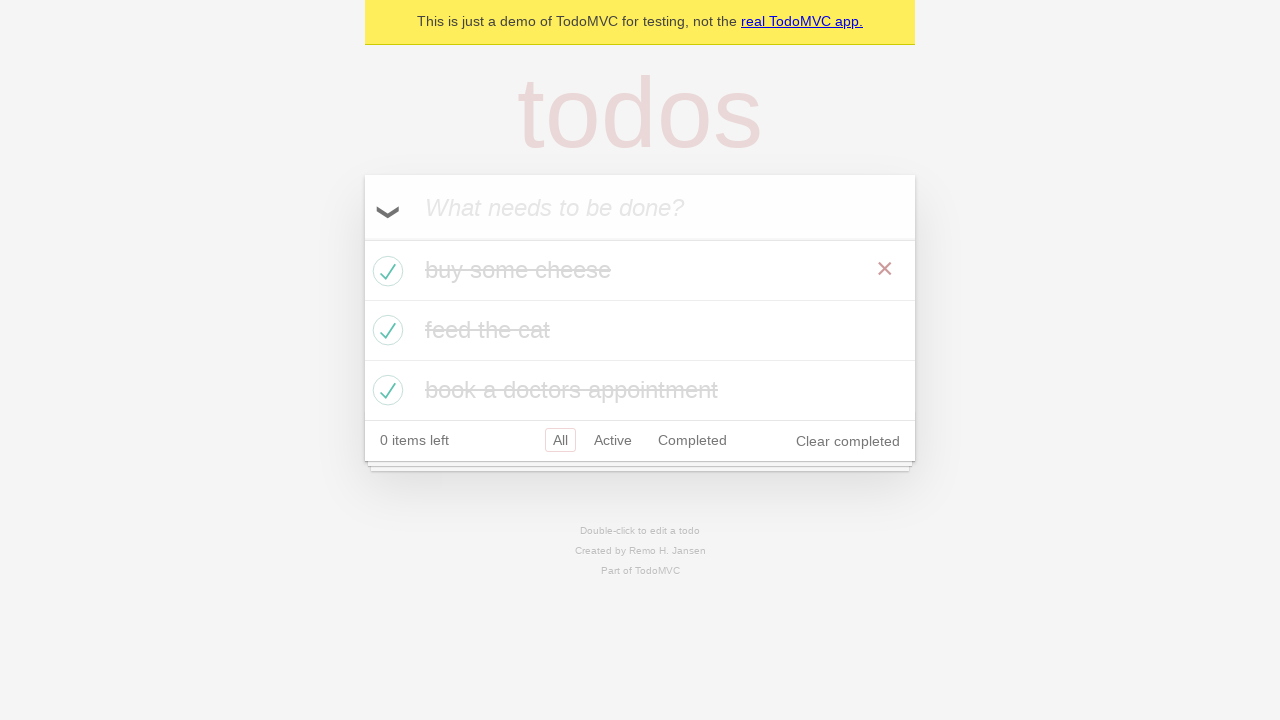